Verifies that the nakov.com page title contains "Svetlin Nakov"

Starting URL: https://nakov.com/

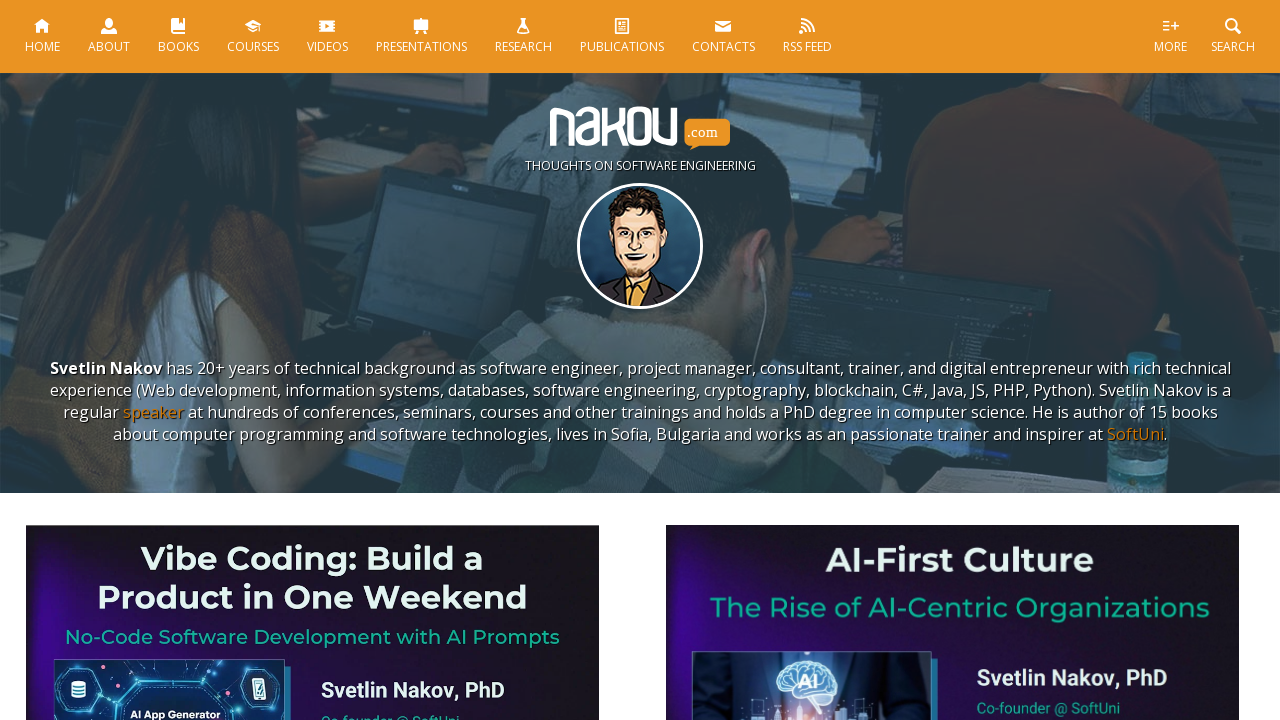

Navigated to https://nakov.com/
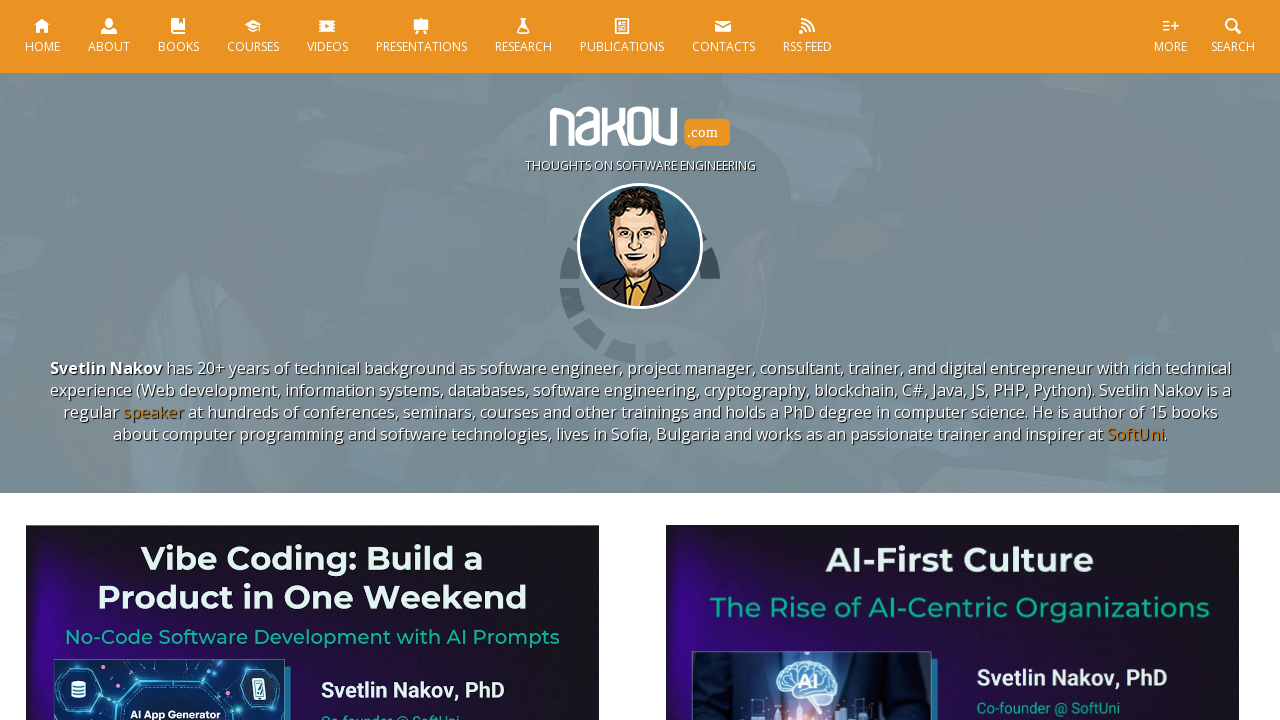

Verified page title contains 'Svetlin Nakov'
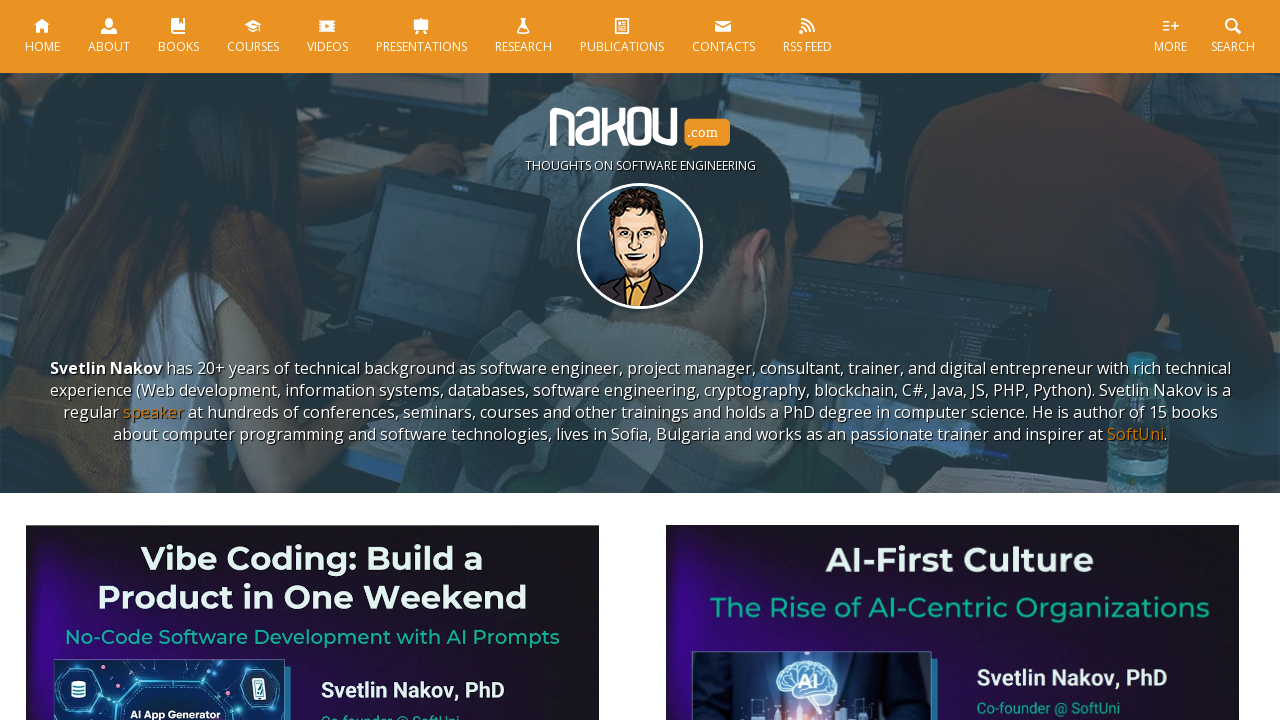

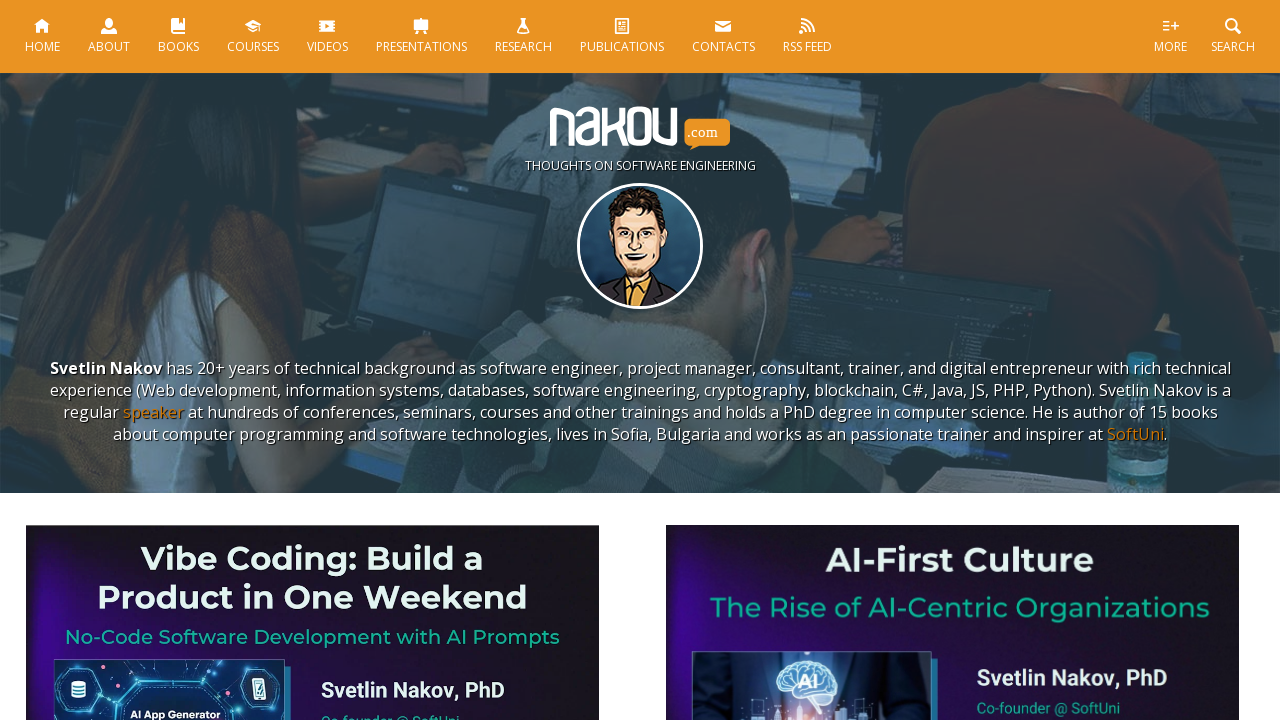